Opens the homepage and verifies it loads successfully by checking the page title contains expected text and the header element is visible.

Starting URL: https://theconnectedshop.com/

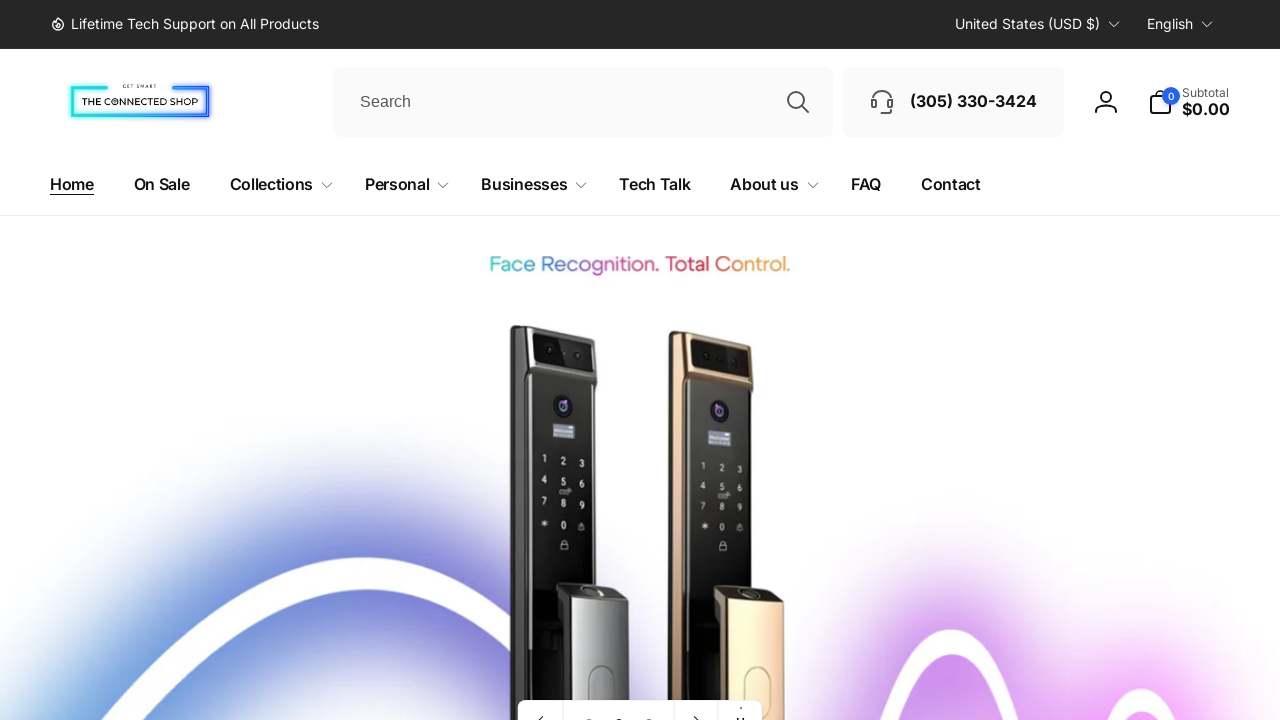

Page title loaded and contains 'The Connected Shop'
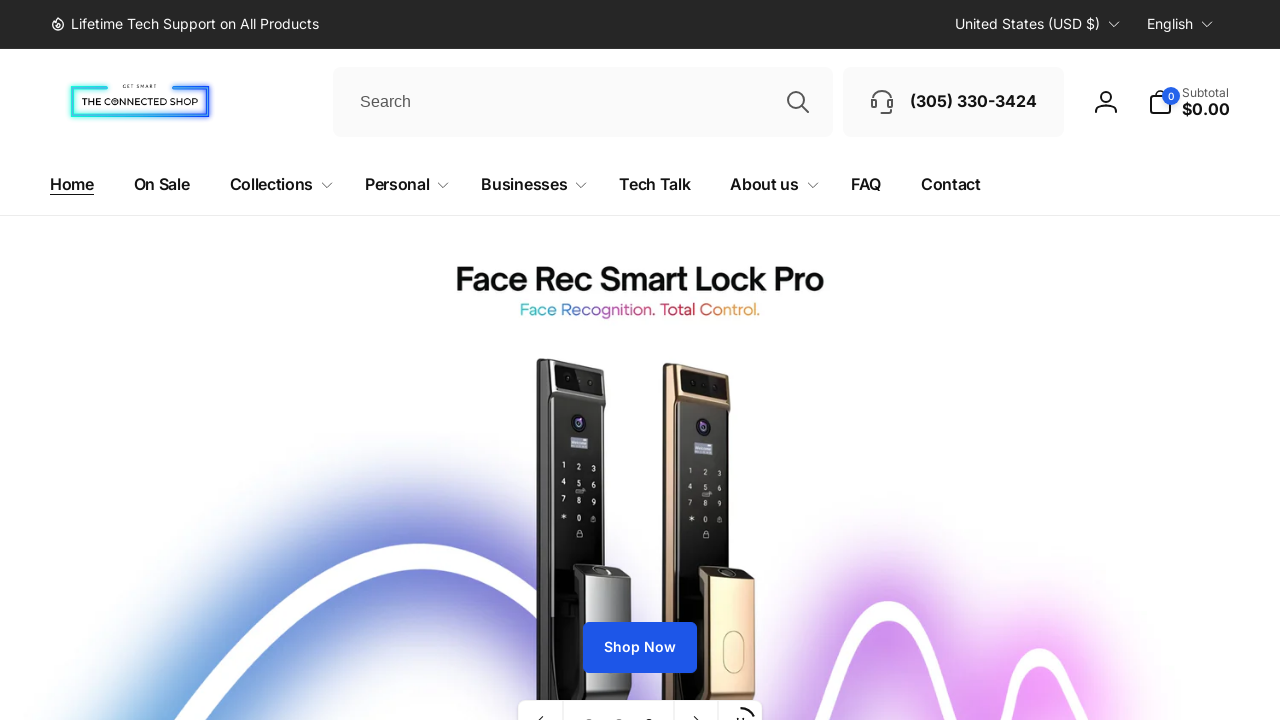

Header element found in DOM
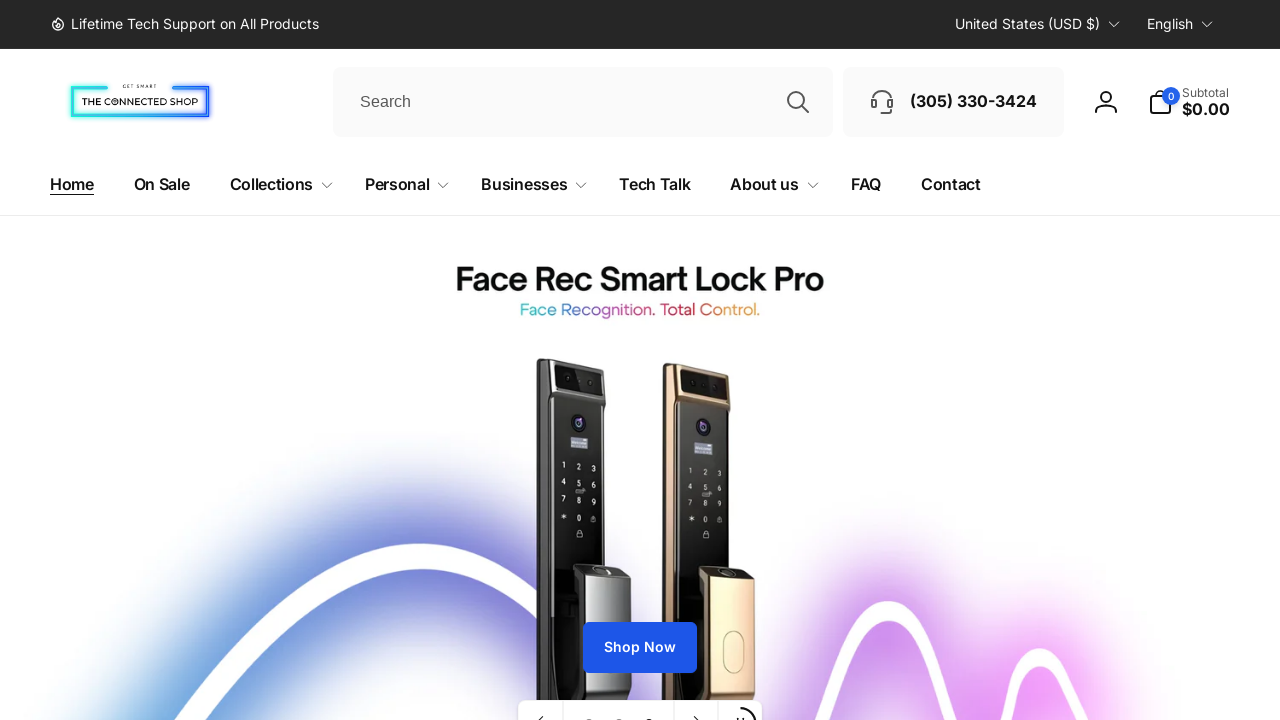

Header element is visible on the page
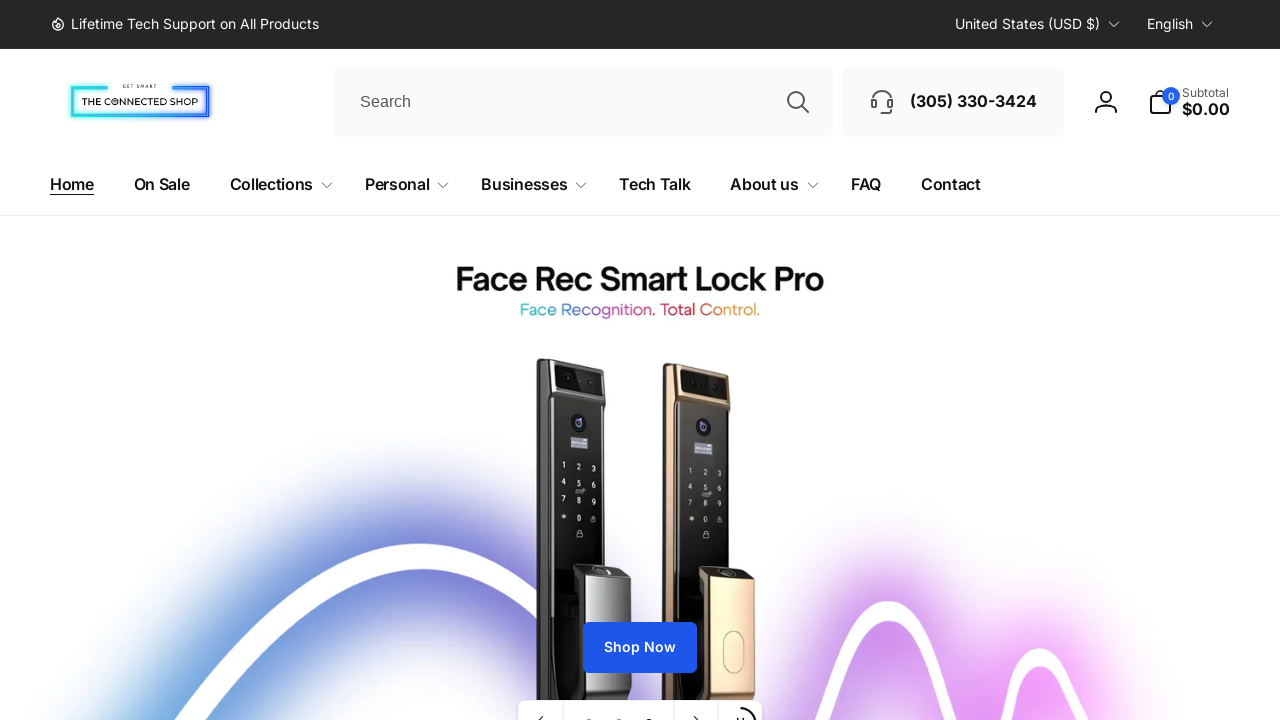

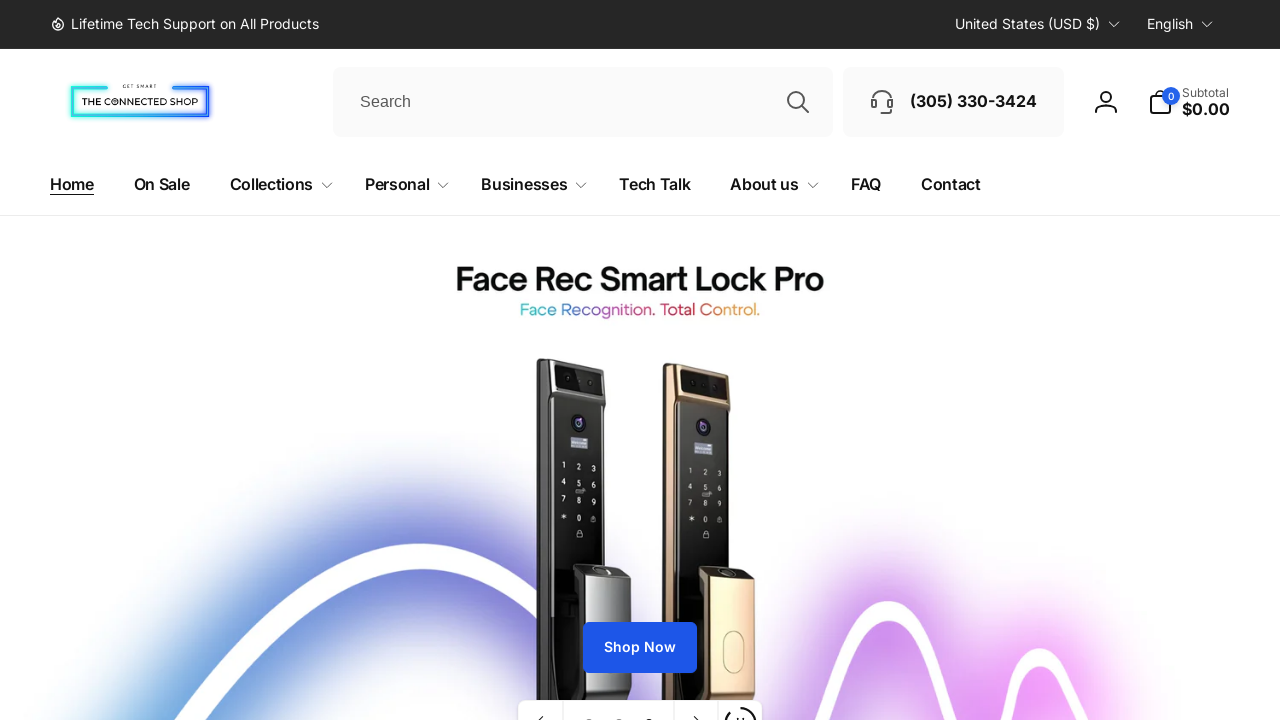